Tests iframe navigation and interaction by switching between nested iframes and filling a text input field within the inner iframe

Starting URL: https://demo.automationtesting.in/Frames.html

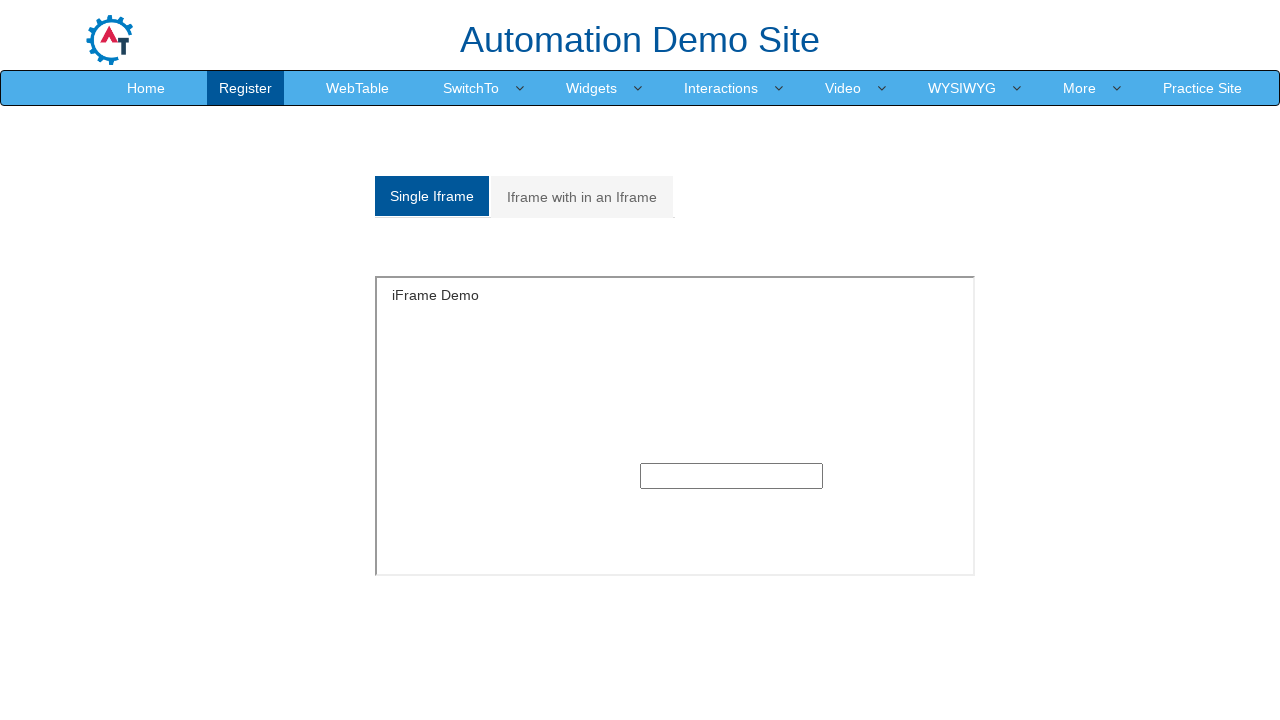

Clicked on 'Iframe with in an Iframe' tab at (582, 197) on xpath=//a[normalize-space()='Iframe with in an Iframe']
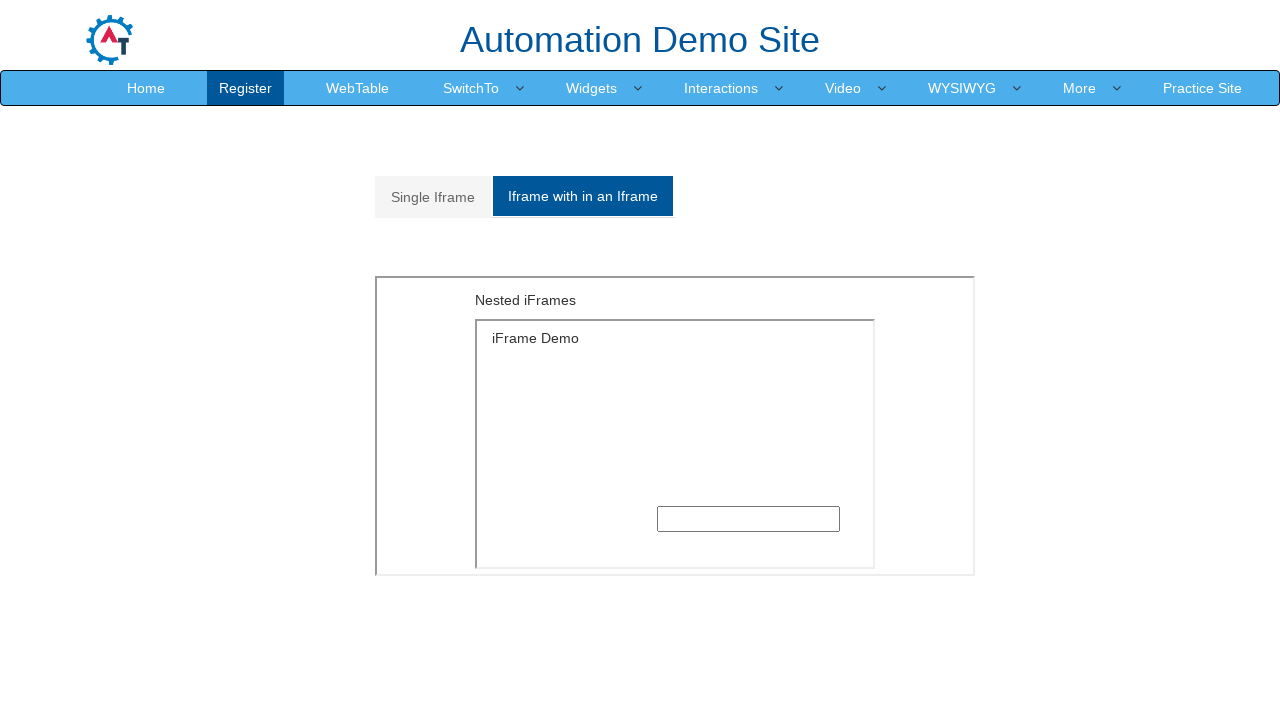

Located outer iframe with src='MultipleFrames.html'
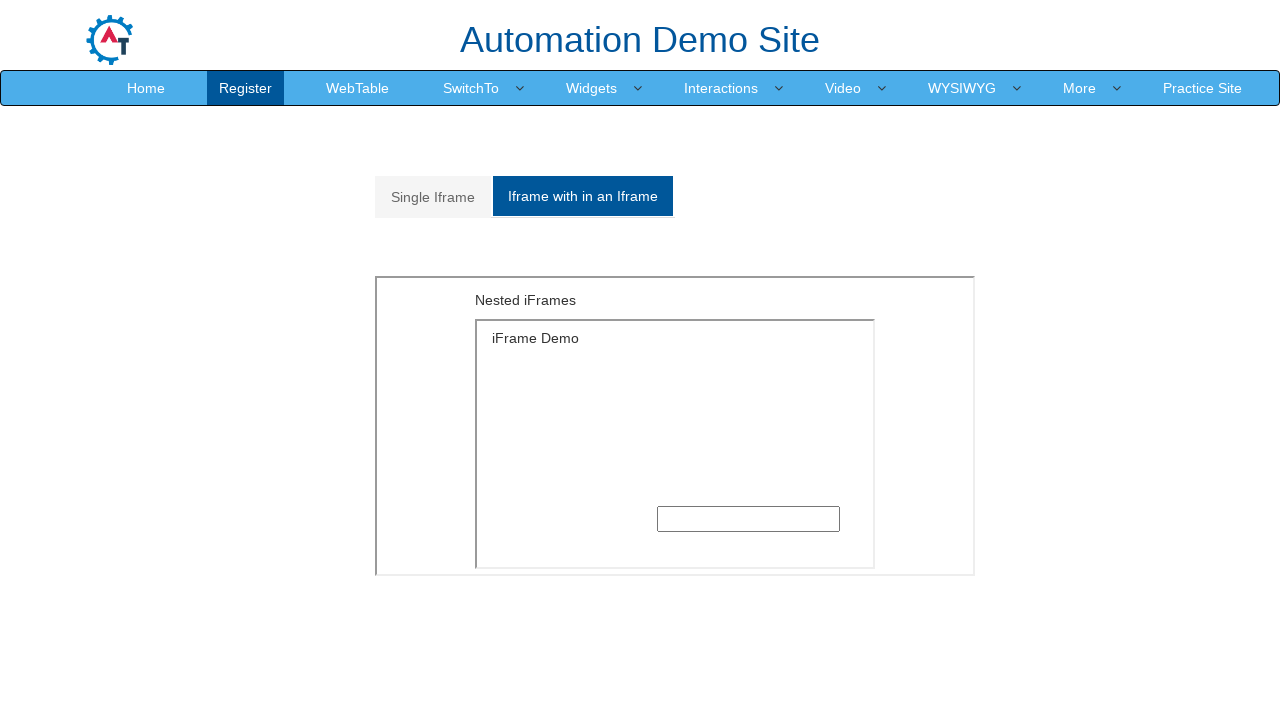

Located inner iframe within outer iframe
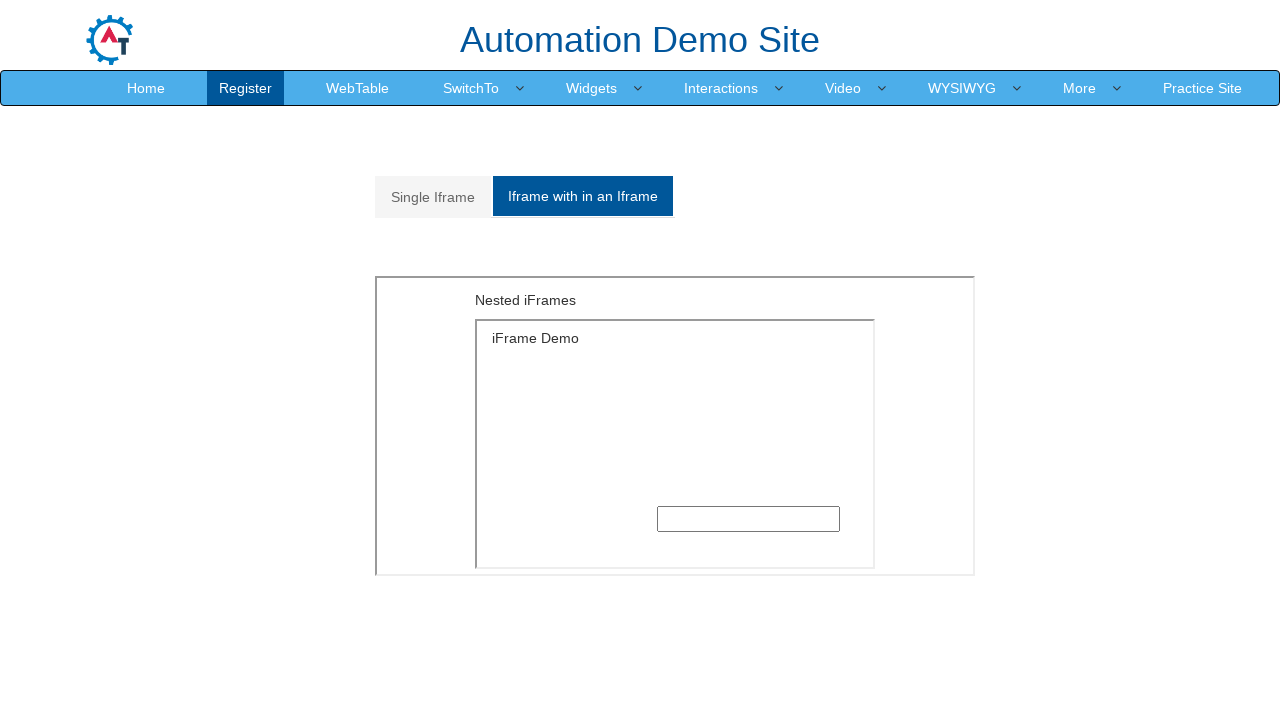

Filled text input field in inner iframe with 'welcome' on xpath=//iframe[@src='MultipleFrames.html'] >> internal:control=enter-frame >> xp
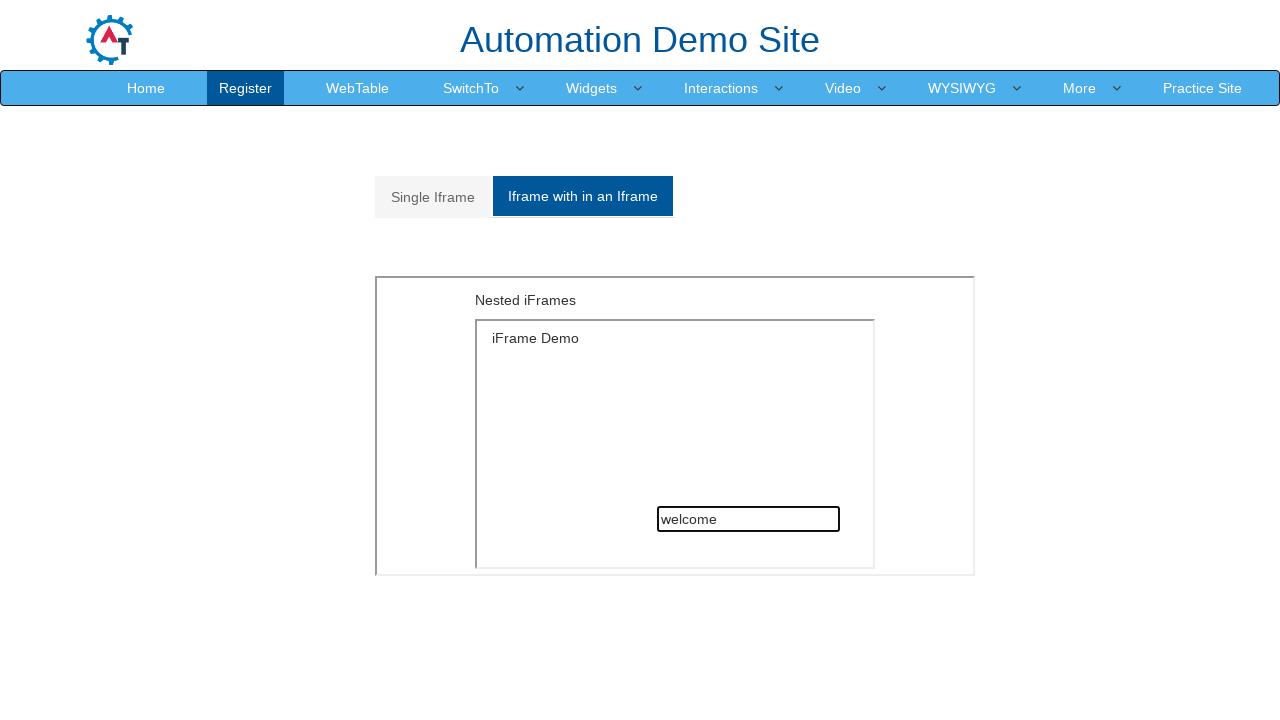

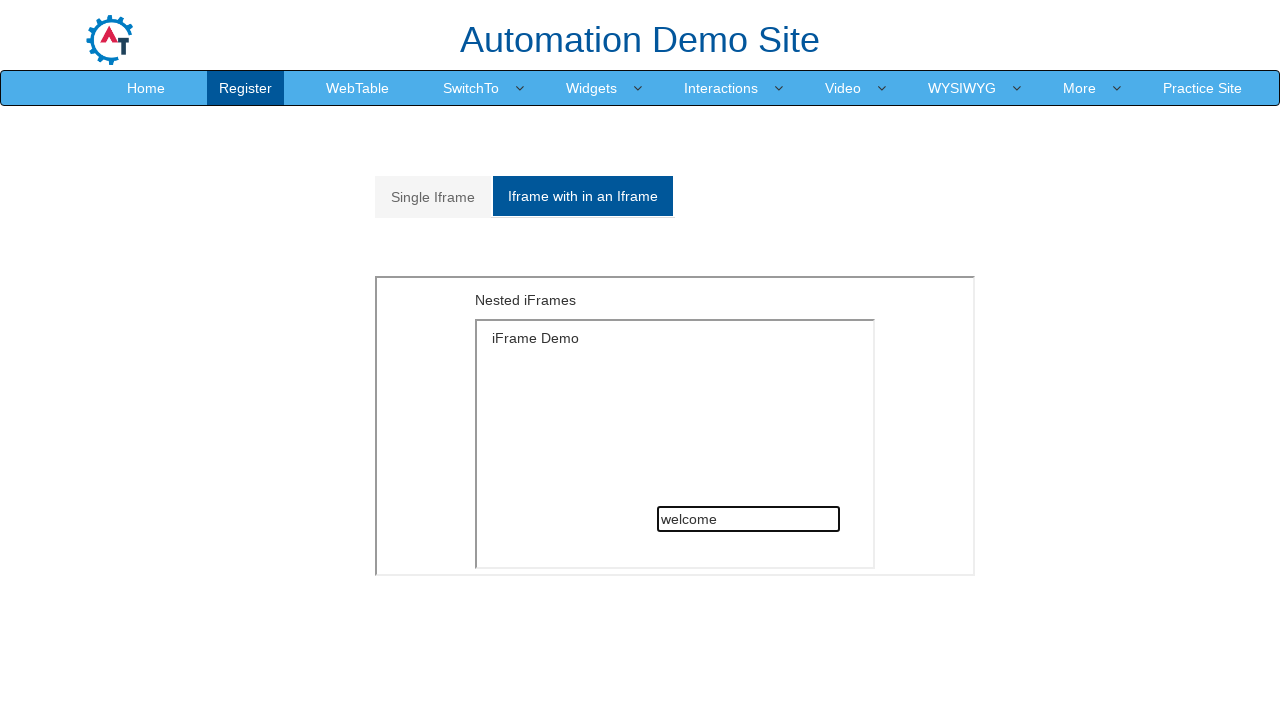